Tests the disappearing elements page by repeatedly refreshing the page to verify that sometimes 4 elements appear and sometimes 5 elements appear, demonstrating the dynamic nature of the page.

Starting URL: https://the-internet.herokuapp.com/disappearing_elements

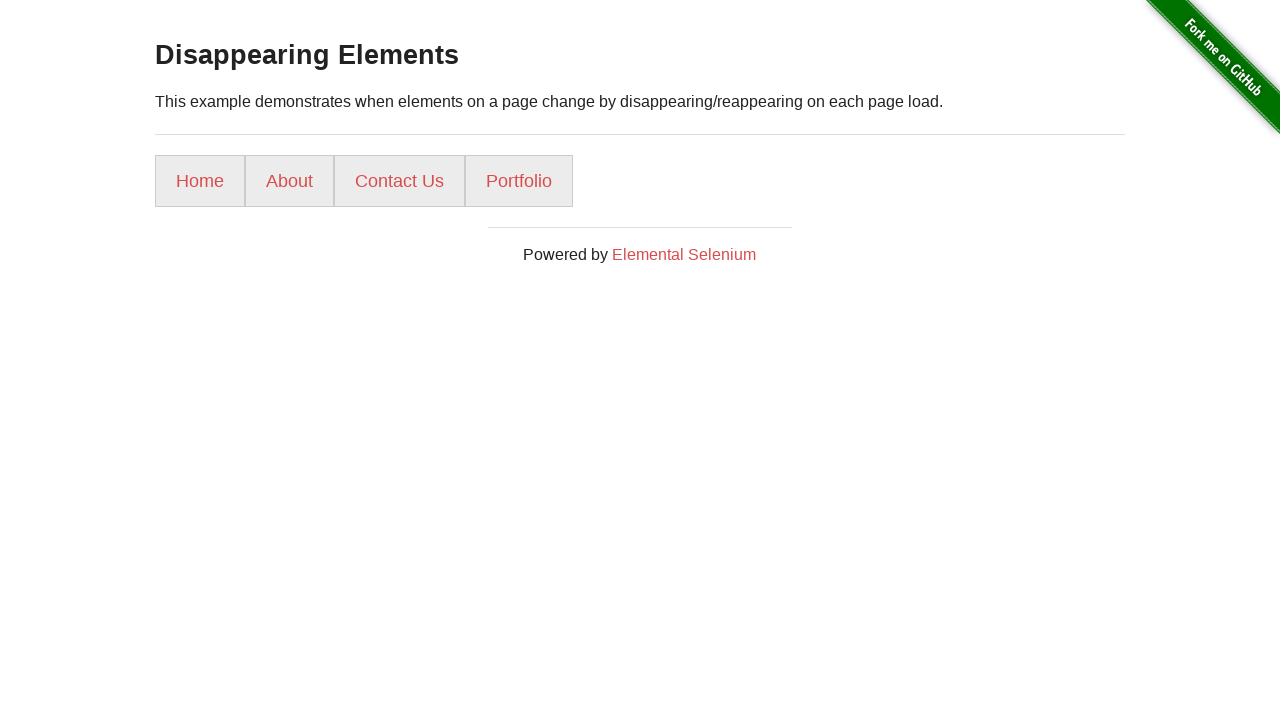

Navigated to disappearing elements page
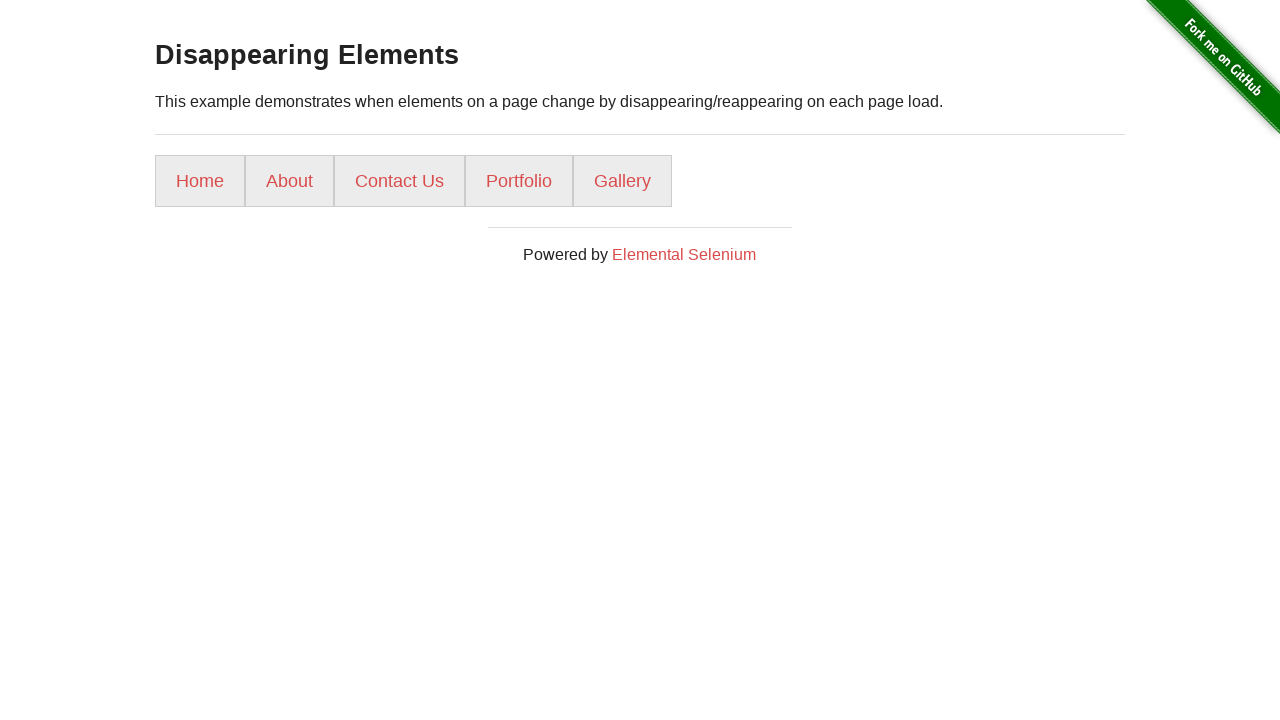

Located all list items on page (attempt 1)
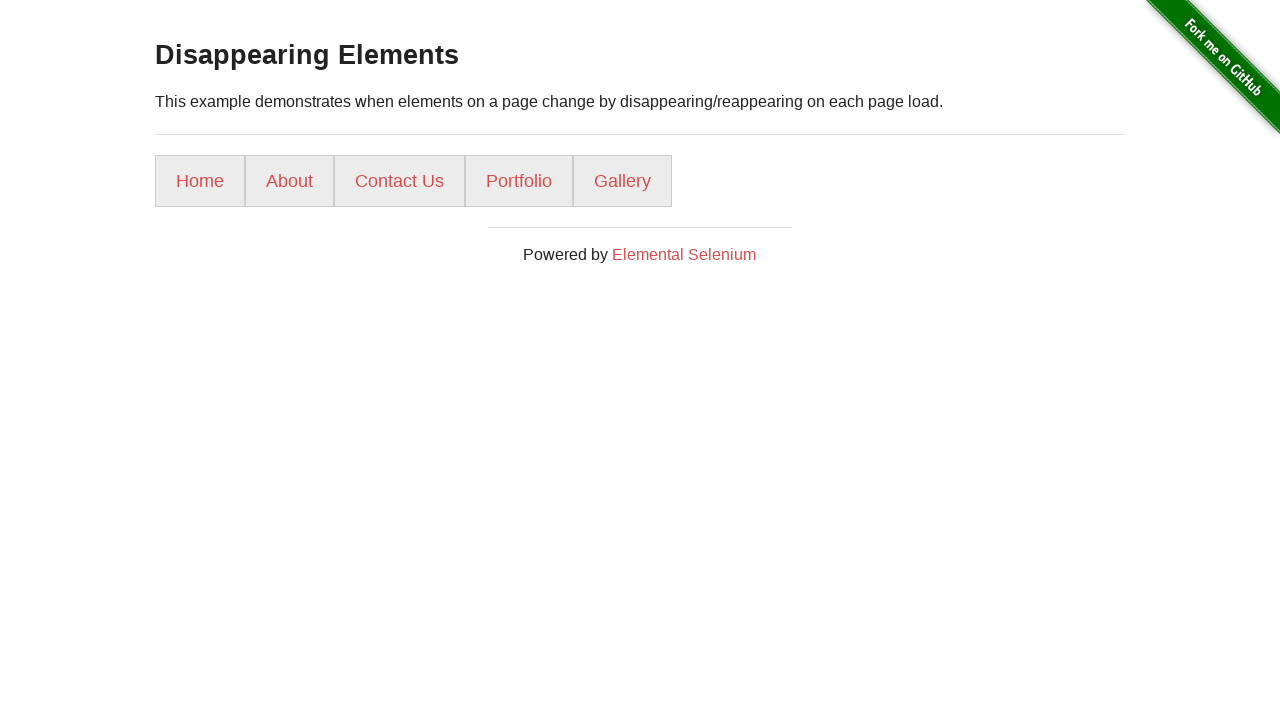

Verified 5 elements are displayed on page
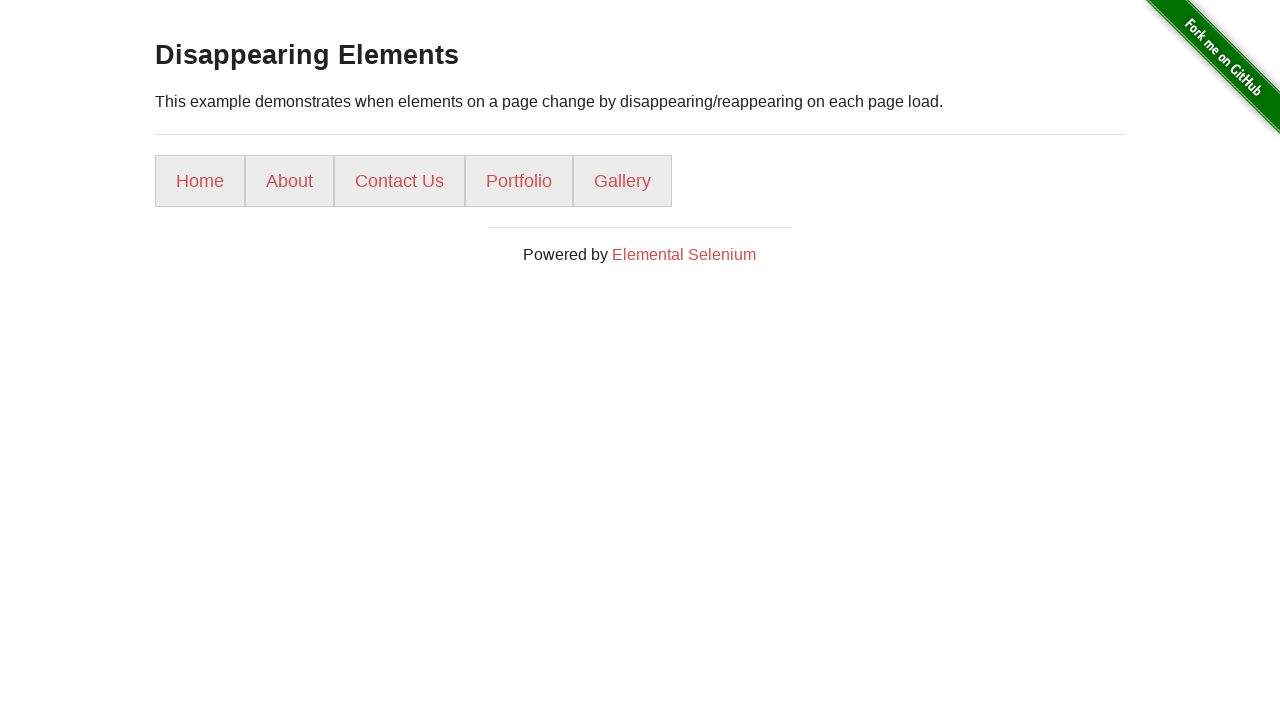

Reloaded page to check for dynamic element changes (attempt 1)
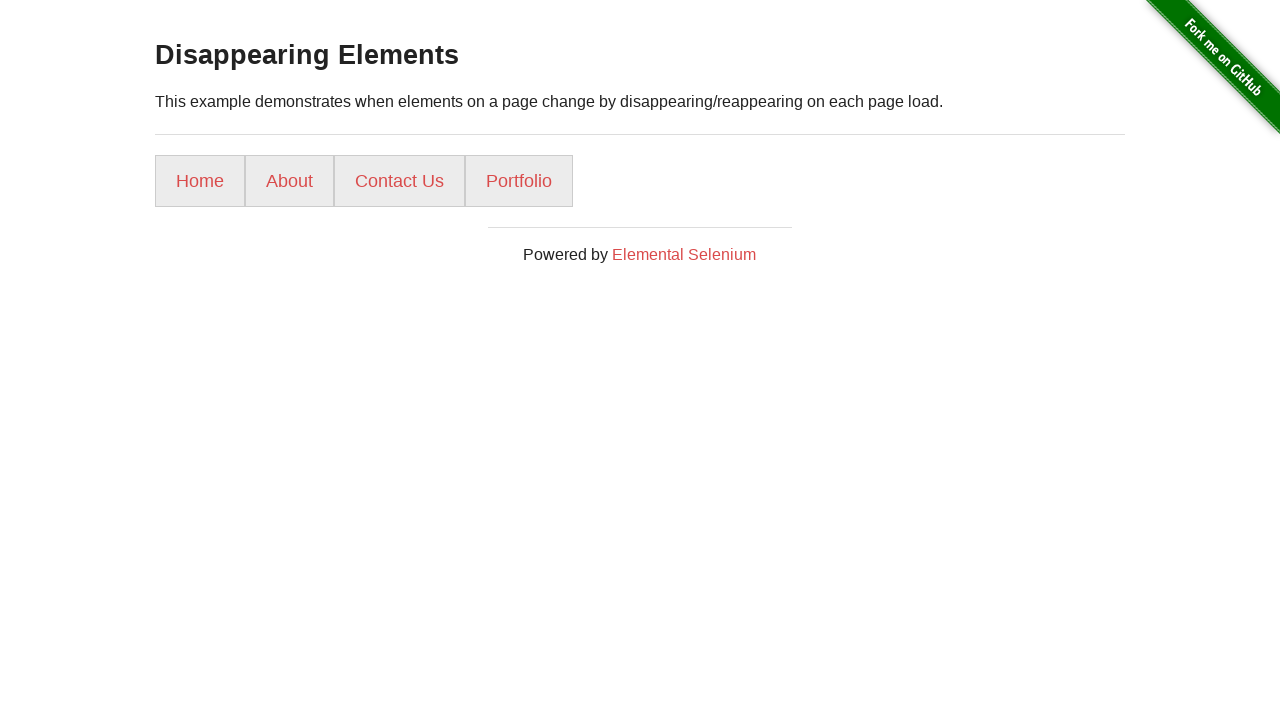

Located all list items on page (attempt 2)
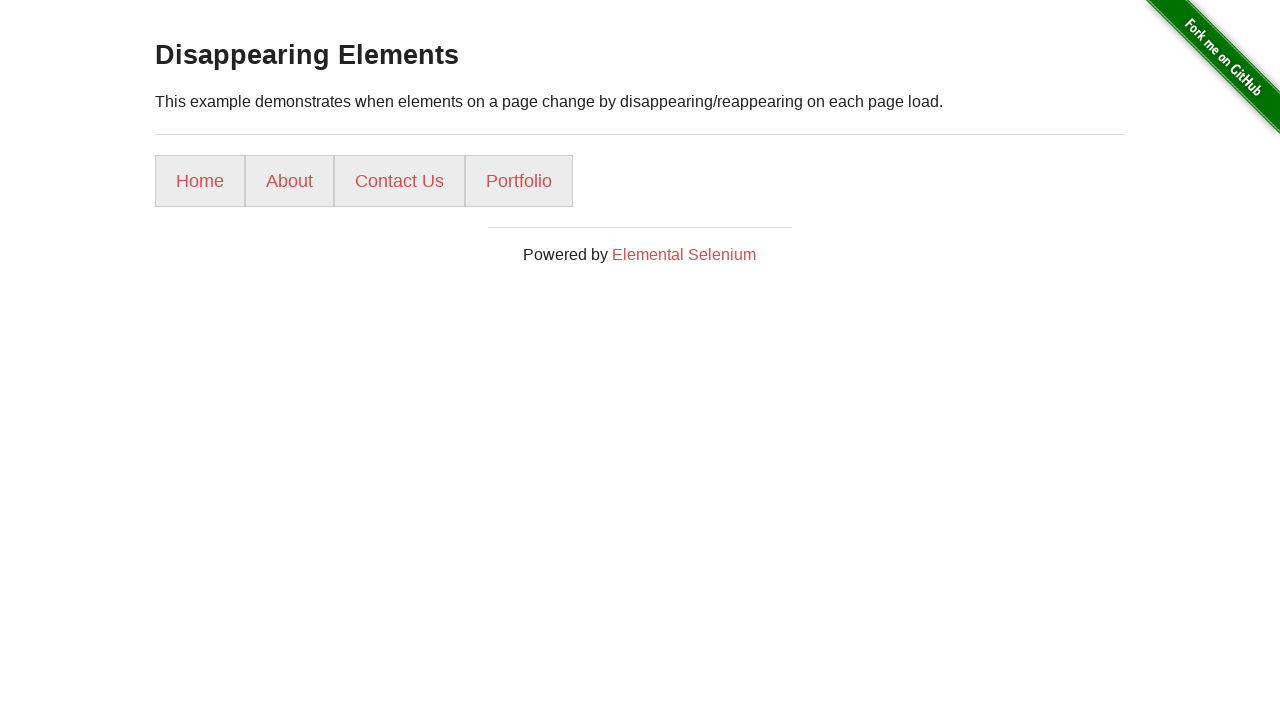

Verified 4 elements are displayed on page
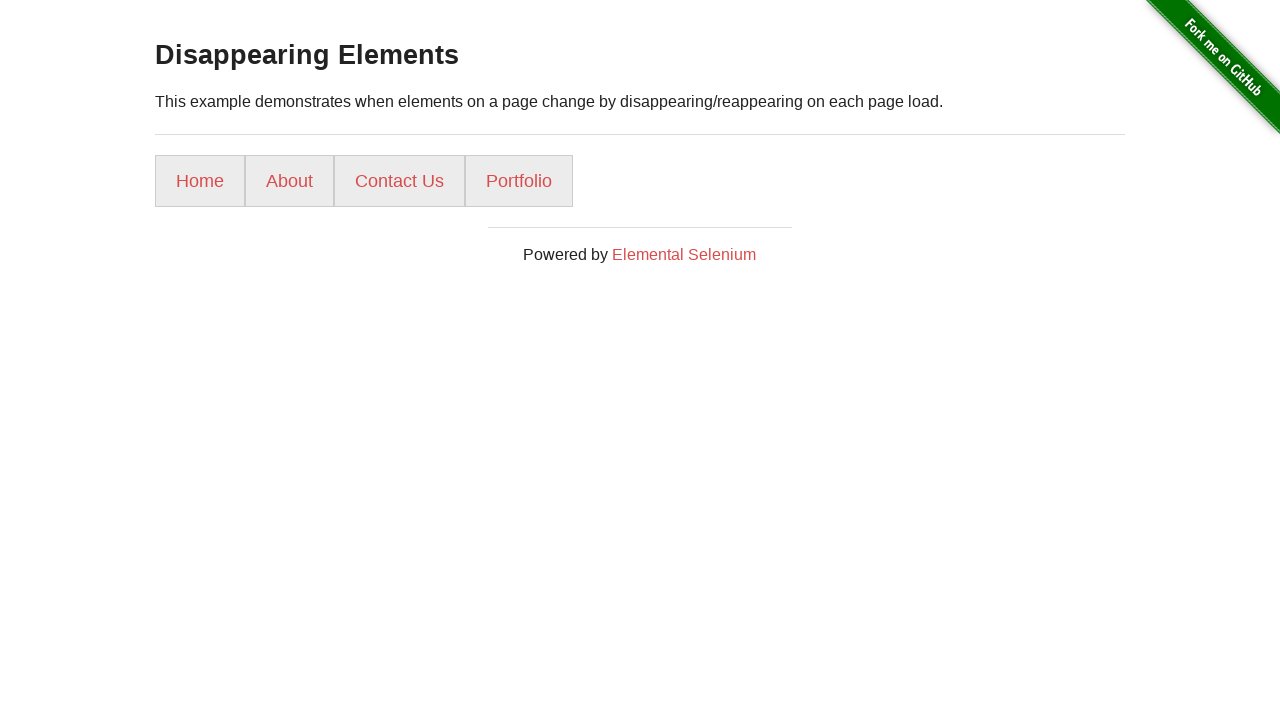

Reloaded page to check for dynamic element changes (attempt 2)
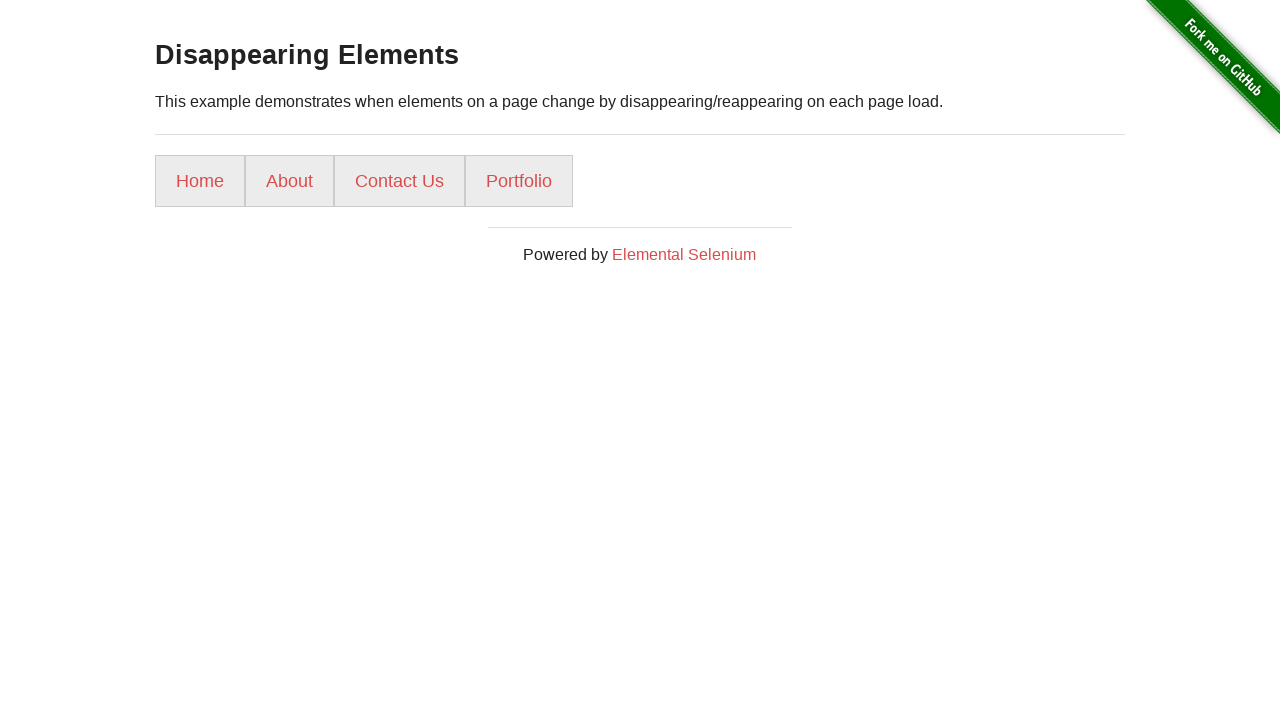

Confirmed both 4 and 5 element states were observed during test execution
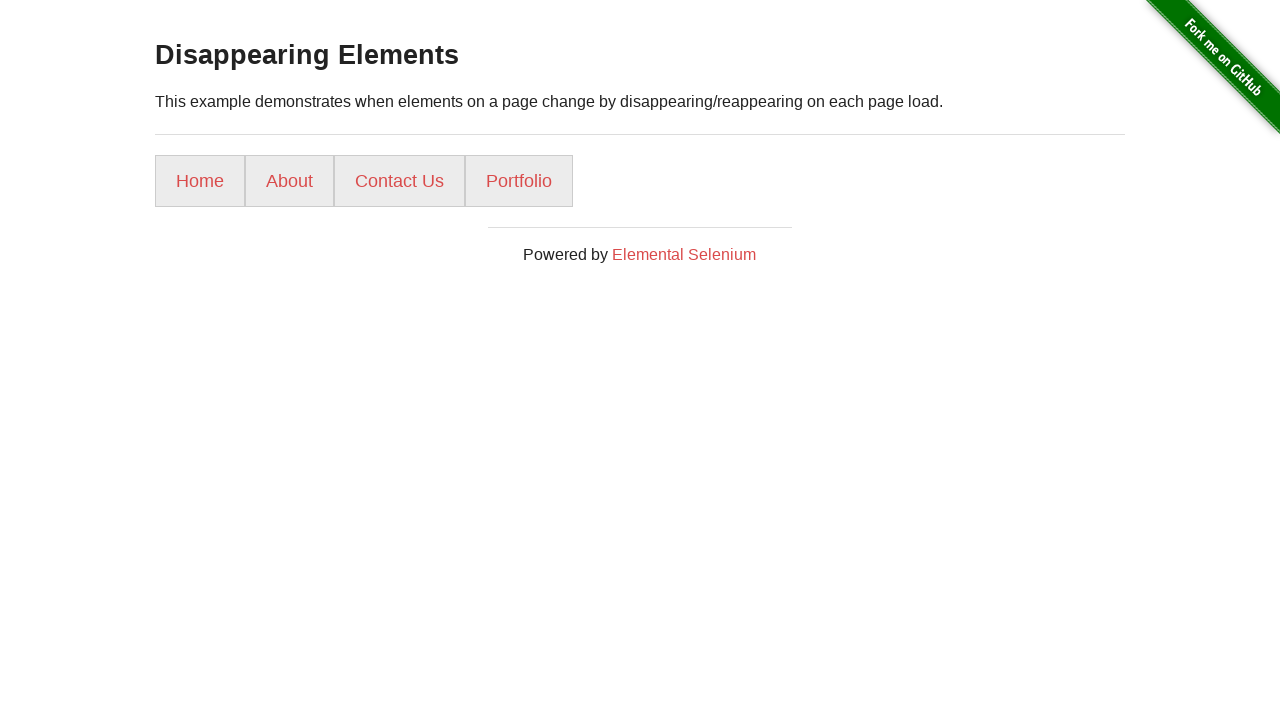

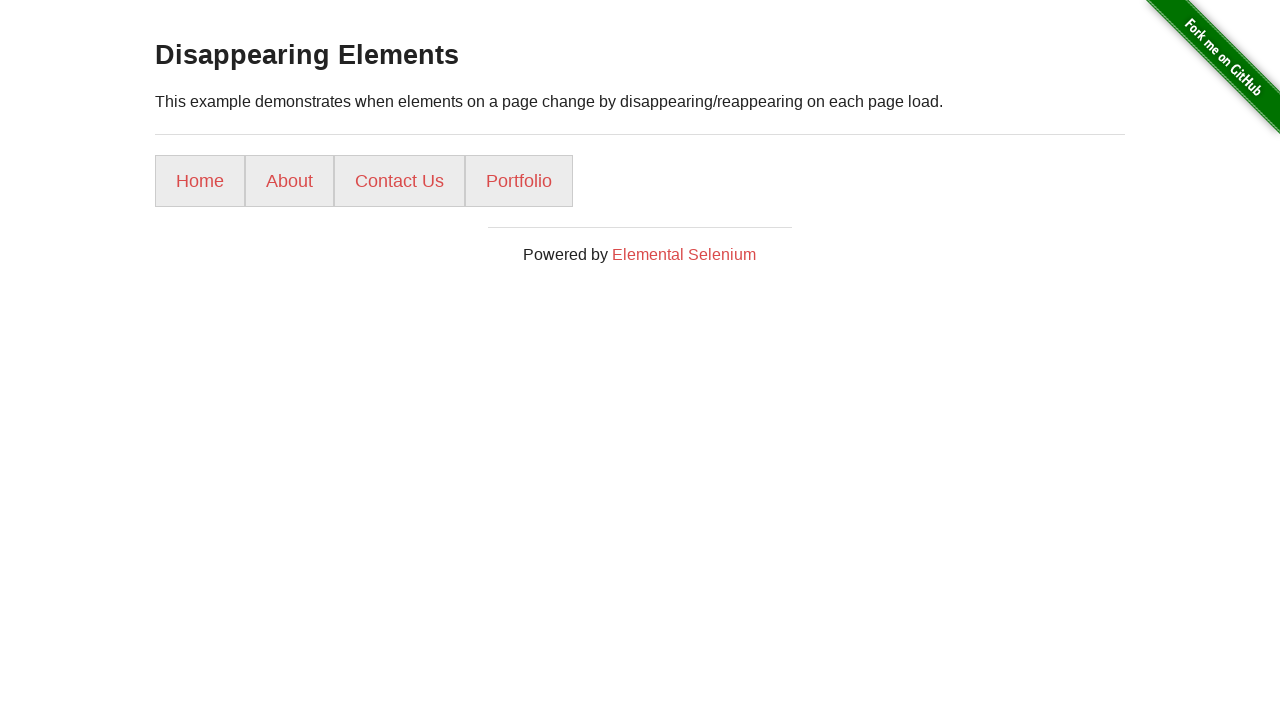